Fills hour and minute fields with the current time

Starting URL: https://docs.google.com/forms/d/e/1FAIpQLSep9LTMntH5YqIXa5nkiPKSs283kdwitBBhXWyZdAS-e4CxBQ/viewform

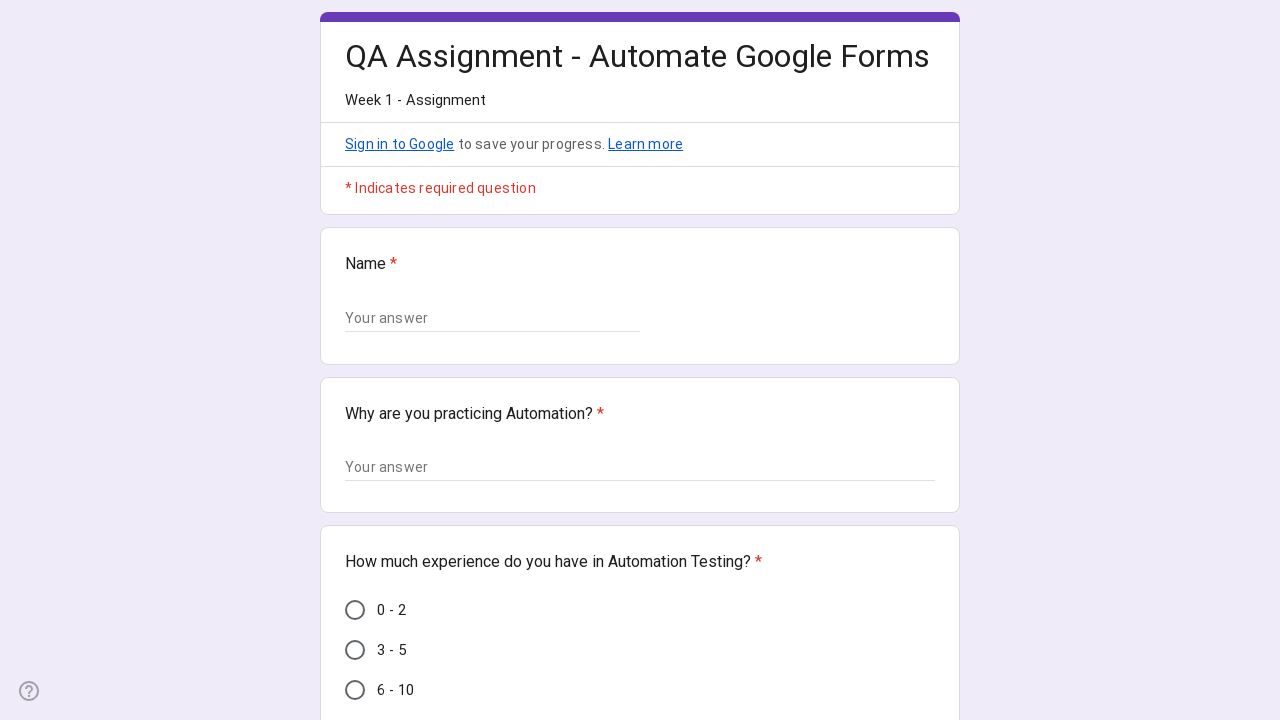

Scrolled hour input field into view
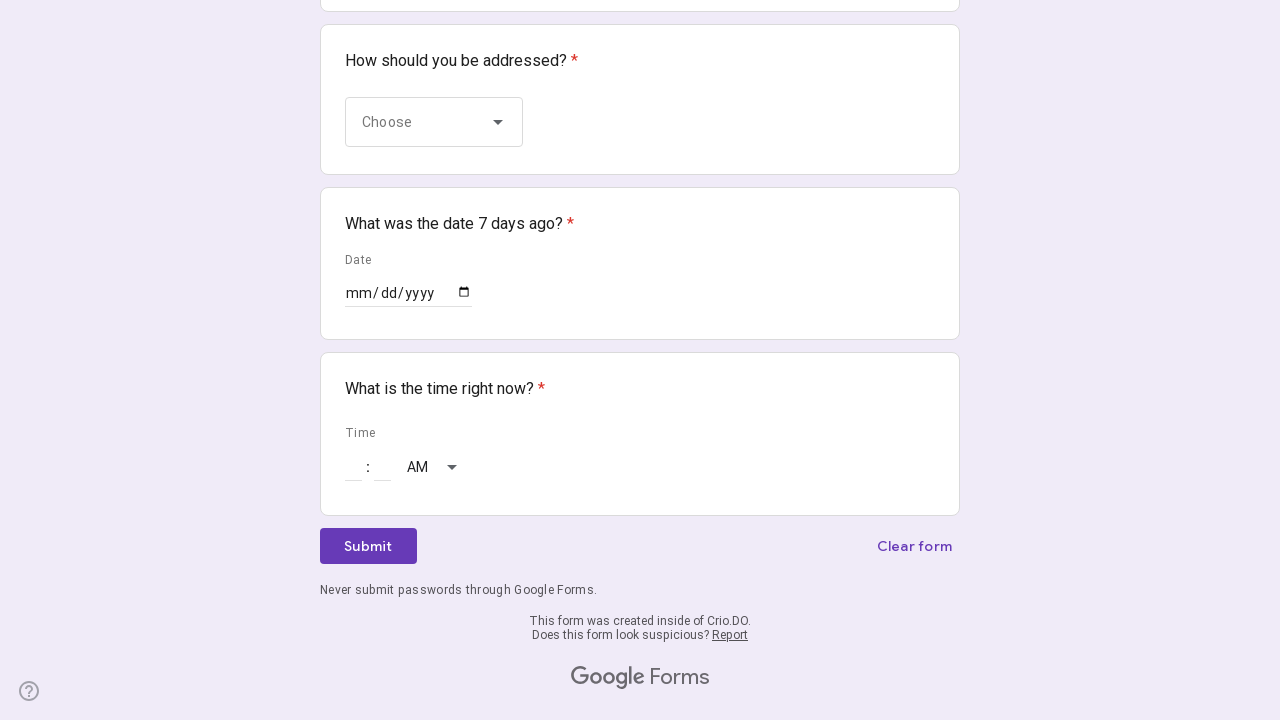

Filled hour field with current hour: 3 on input[aria-label='Hour']
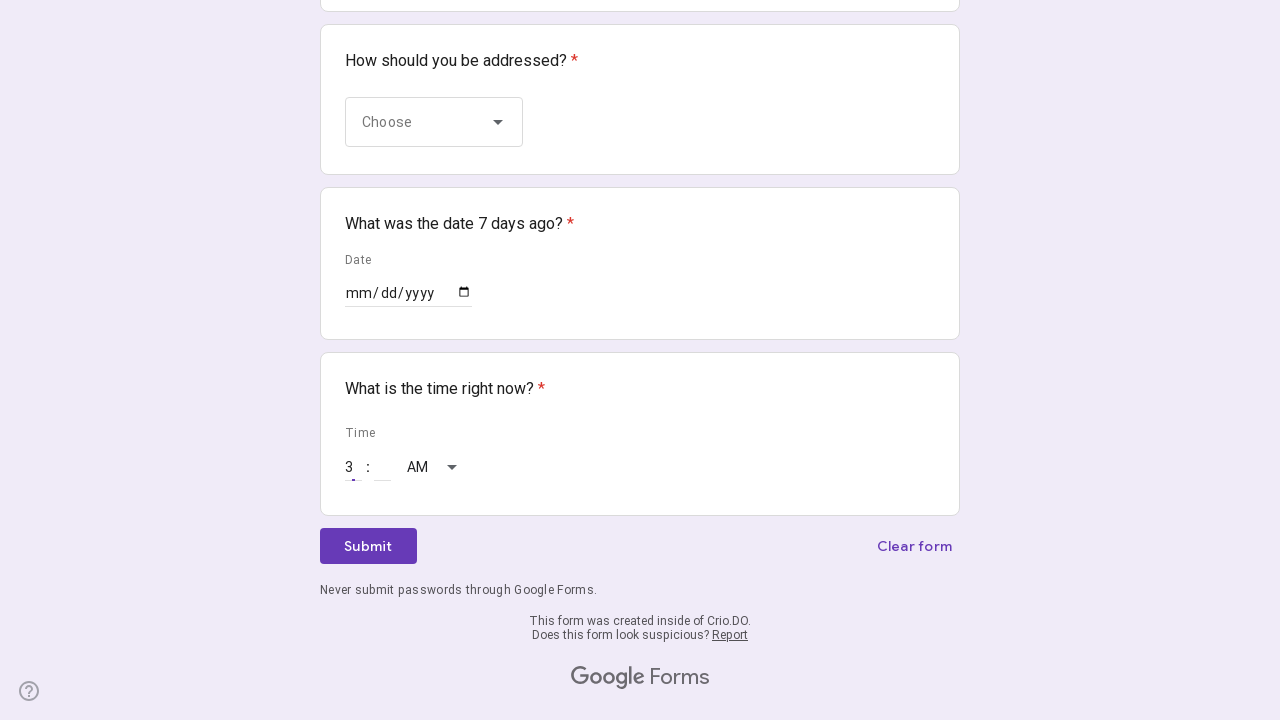

Filled minute field with current minute: 24 on input[aria-label='Minute']
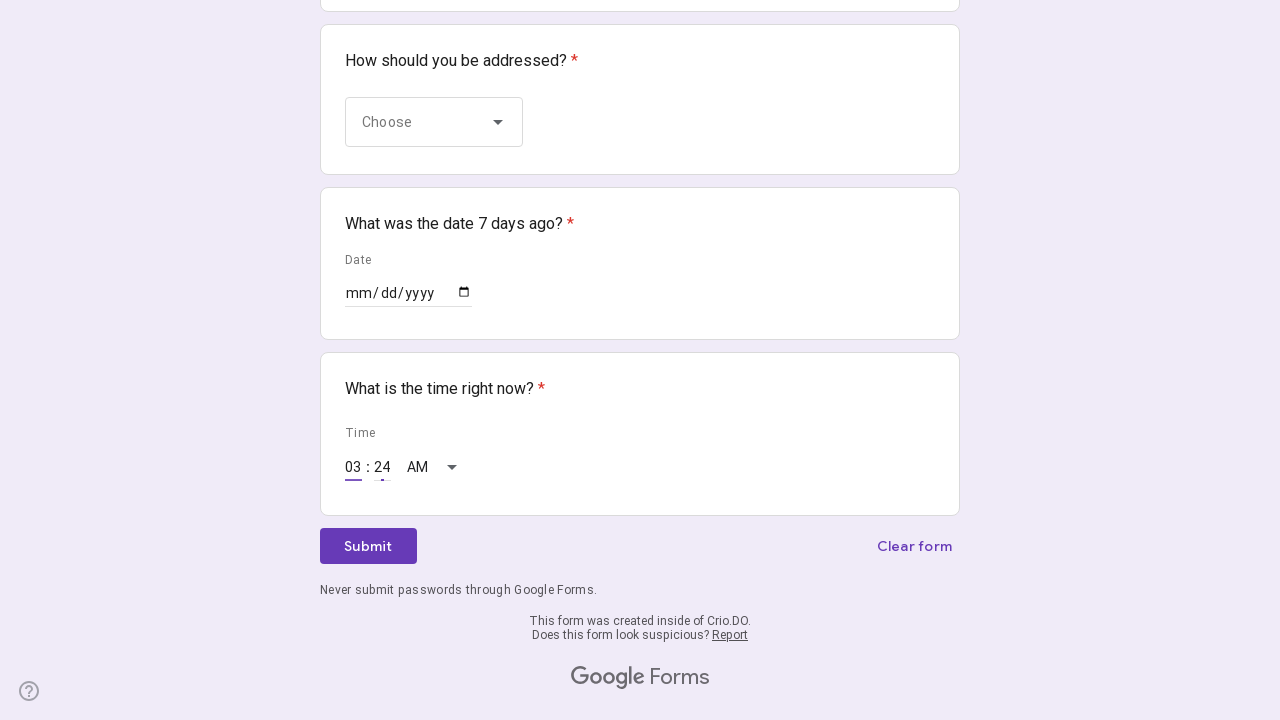

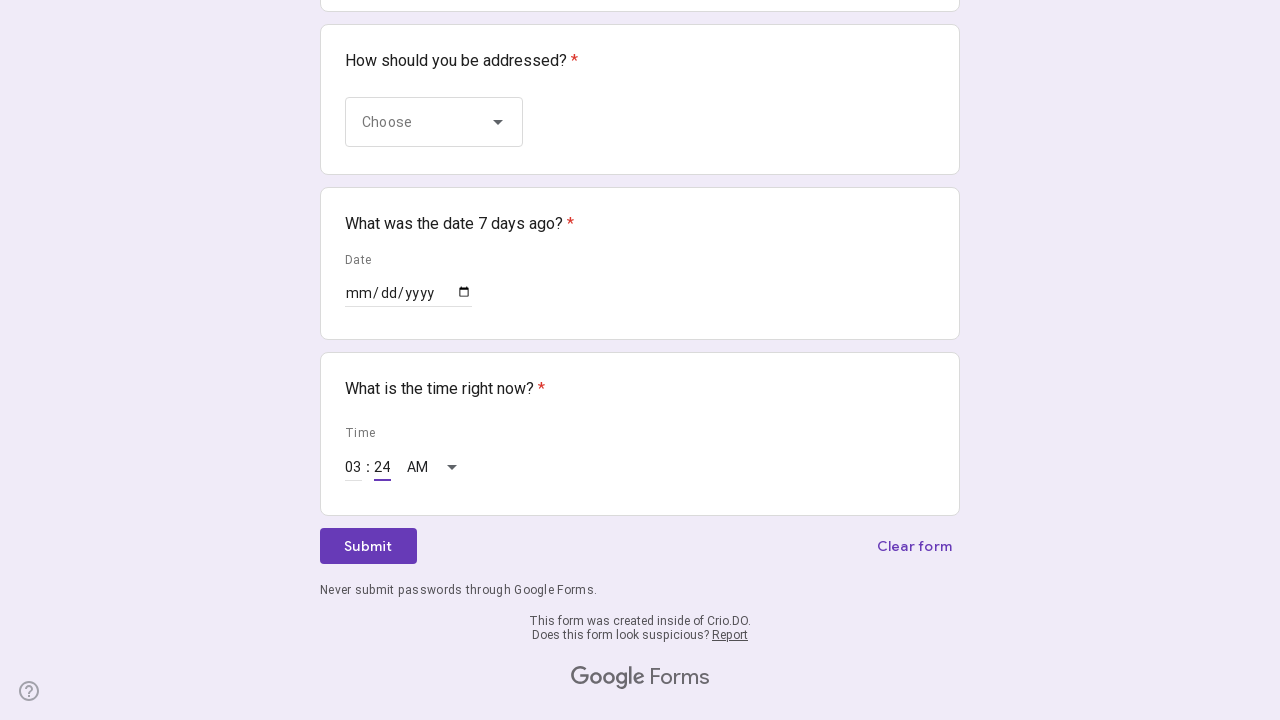